Tests the search functionality with an empty search field, verifying that no results are returned when submitting without entering a search term

Starting URL: https://www.99-bottles-of-beer.net/

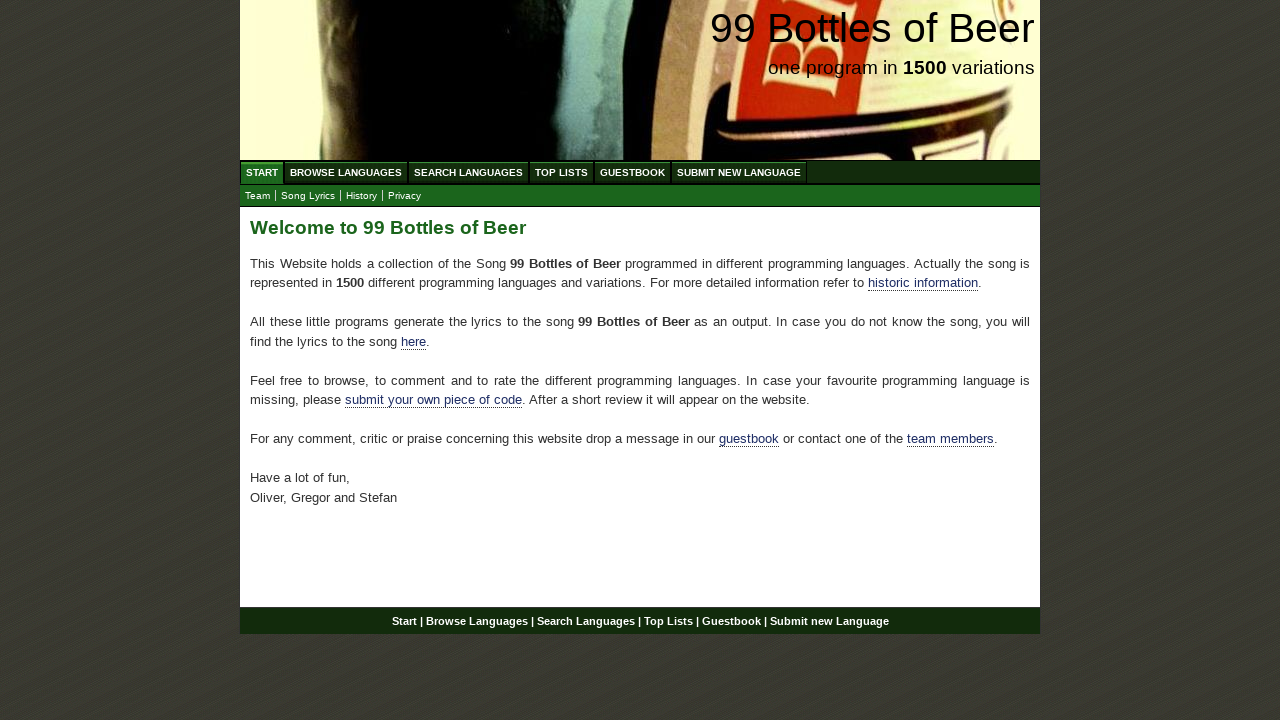

Clicked on Search Languages menu at (468, 172) on xpath=//ul[@id='menu']/li/a[@href='/search.html']
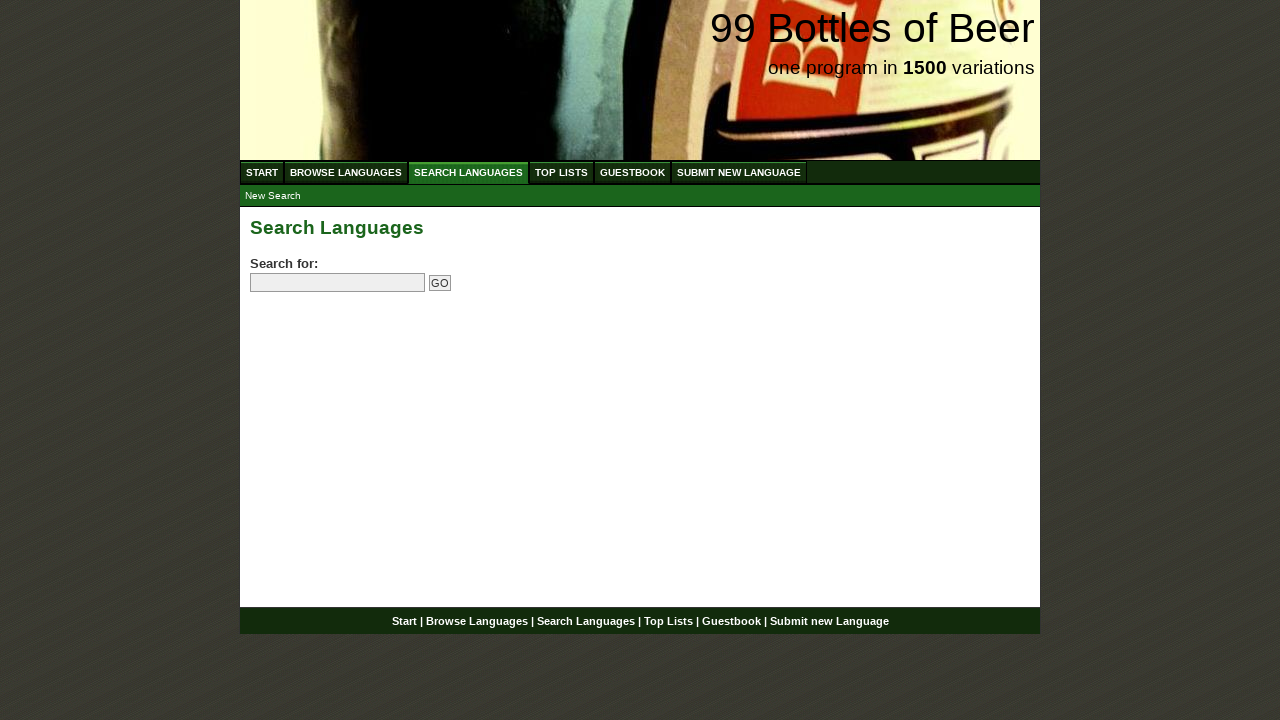

Clicked Go button without entering a search term at (440, 283) on input[name='submitsearch']
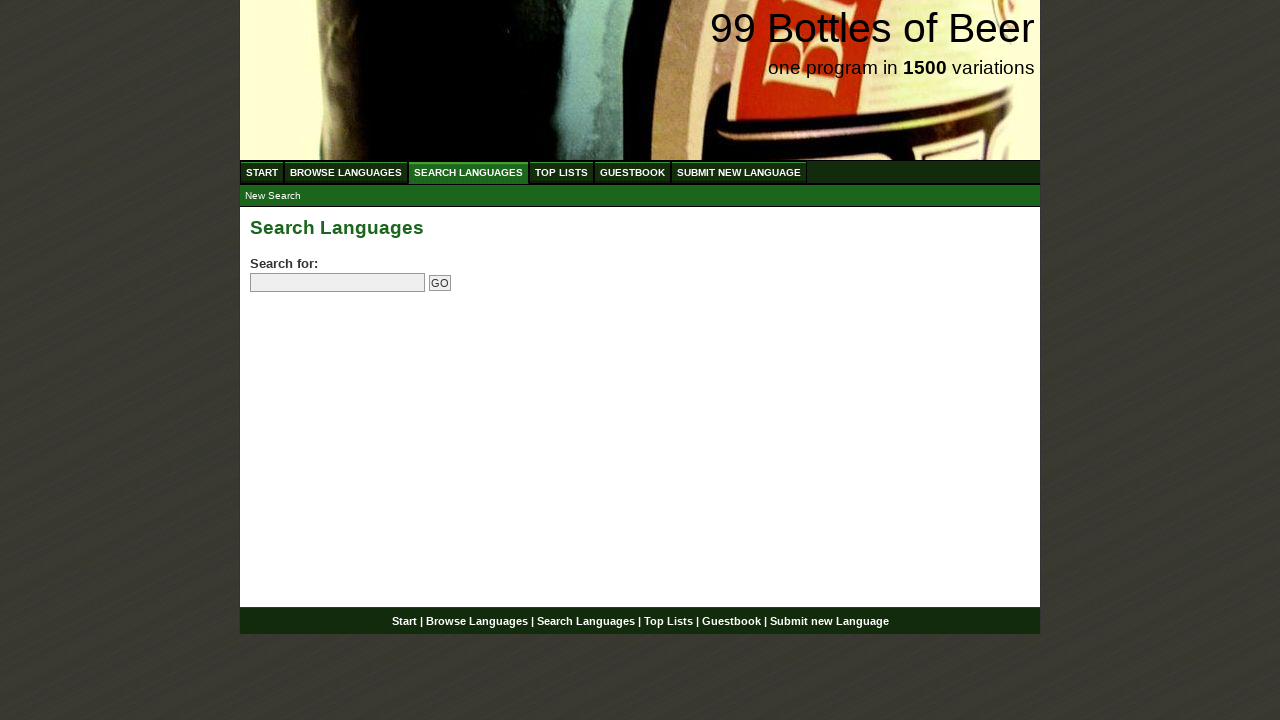

Page completed loading after empty search submission
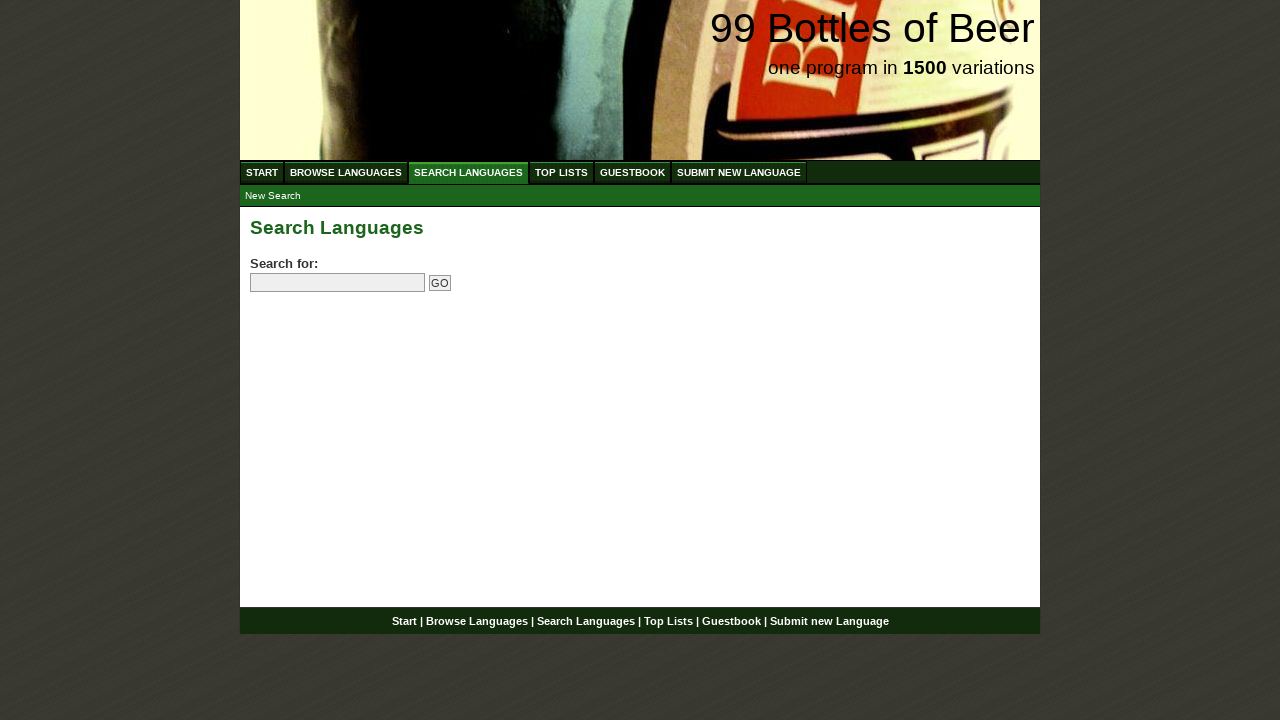

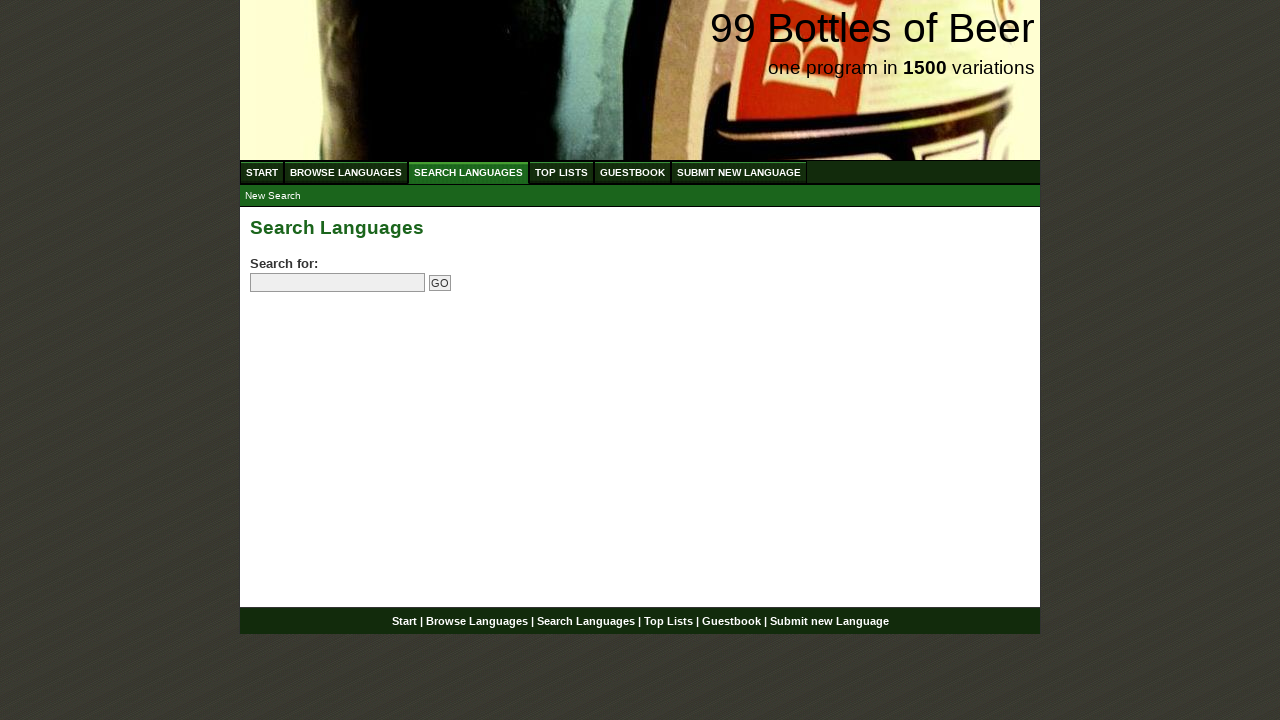